Tests checkbox interaction on a W3C WAI-ARIA example page by iterating through checkboxes and clicking those that are not selected

Starting URL: https://www.w3.org/TR/wai-aria-practices-1.1/examples/checkbox/checkbox-1/checkbox-1.html

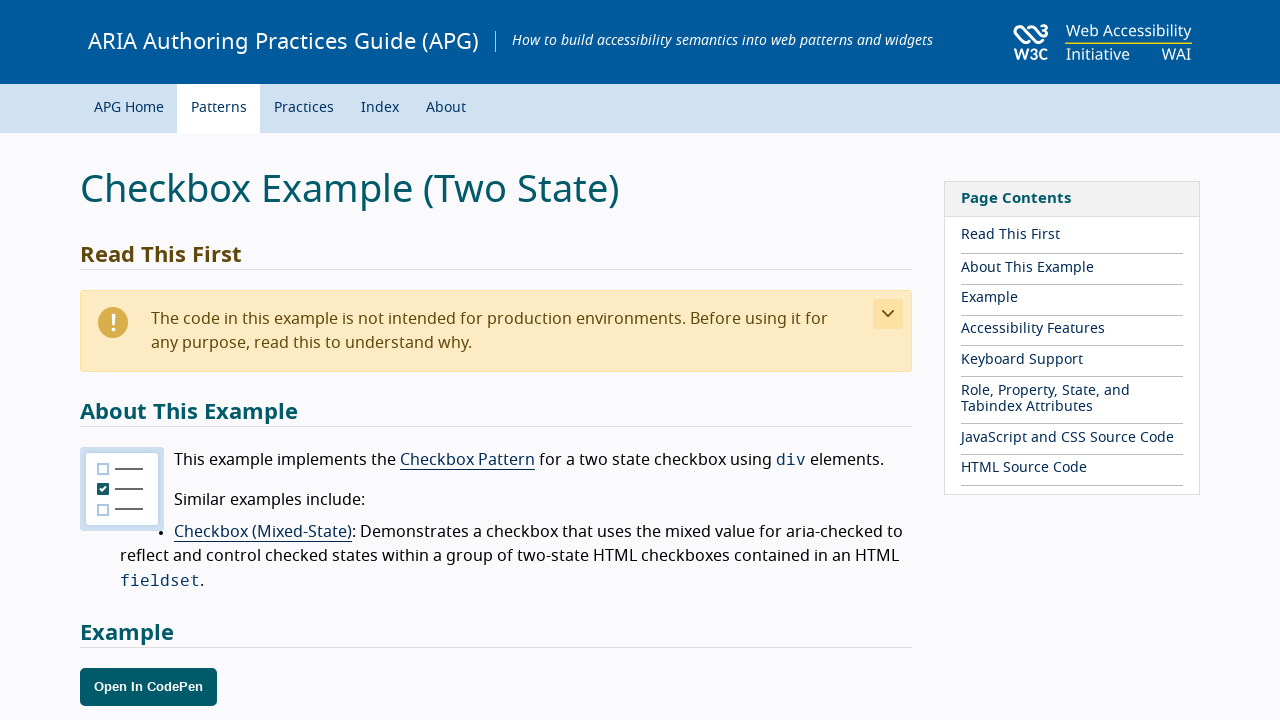

Waited for checkboxes container to be visible
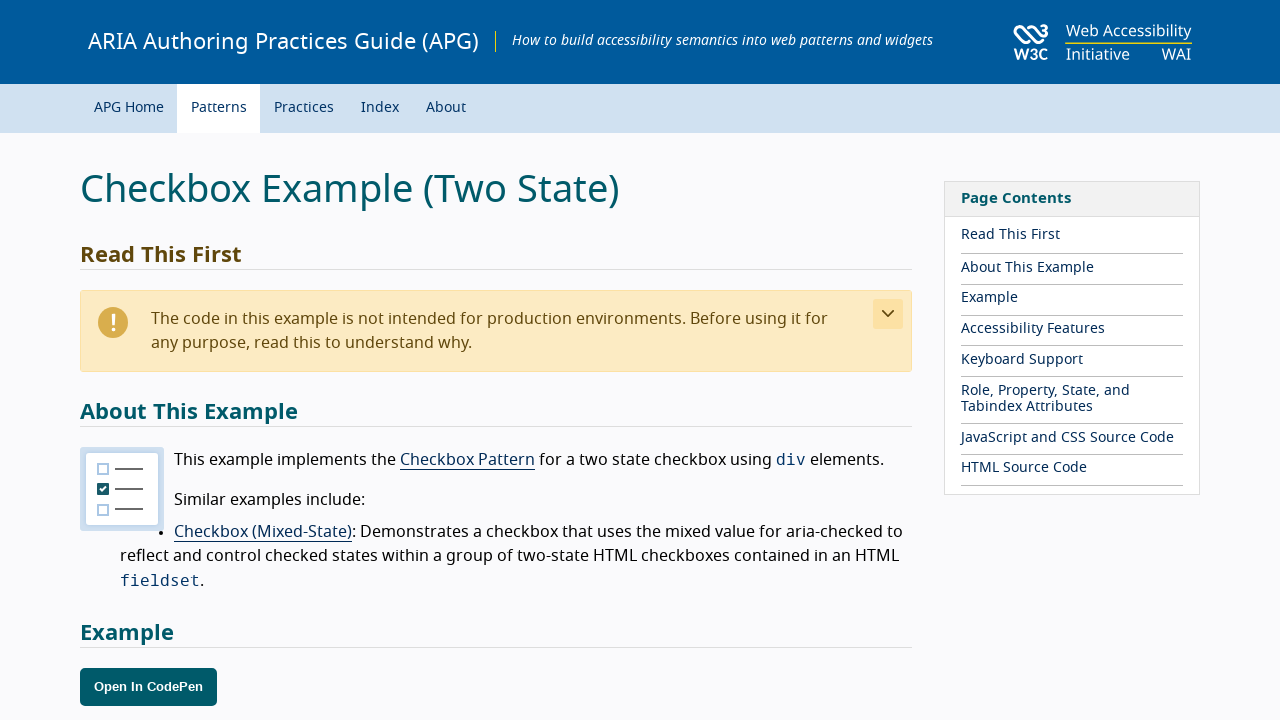

Retrieved all checkbox elements from the list
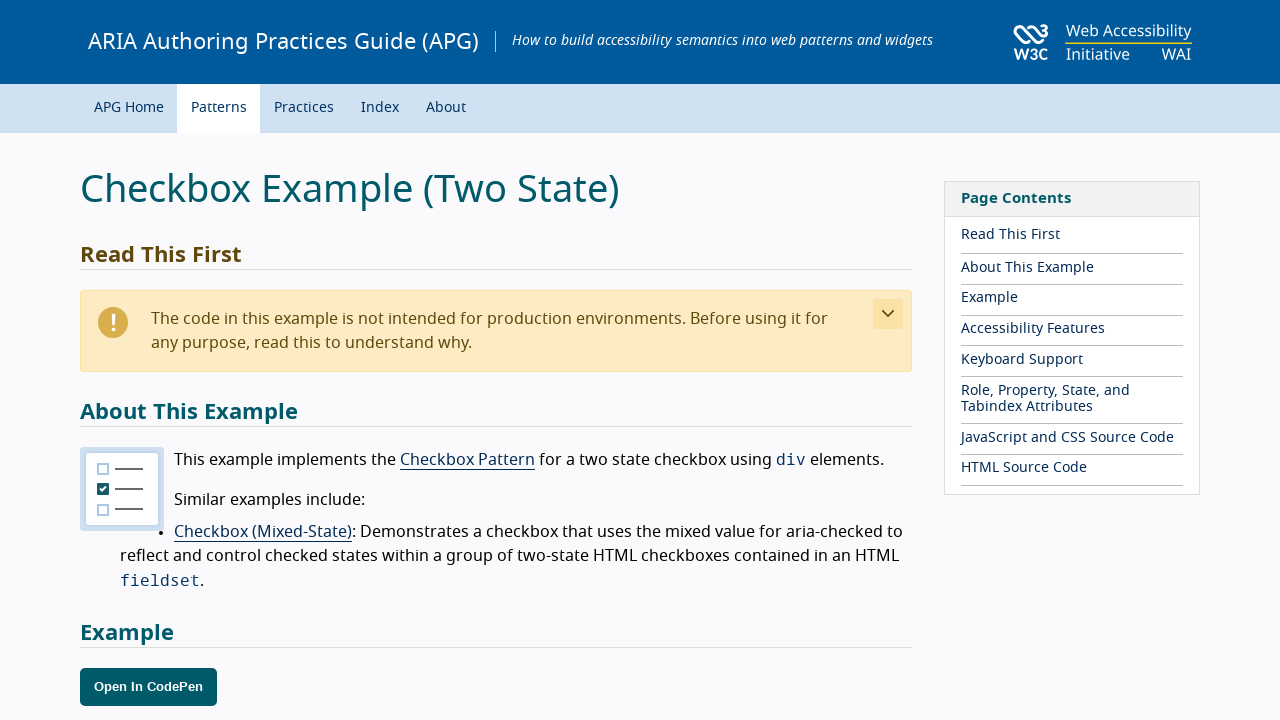

Checked aria-checked attribute for checkbox 1: false
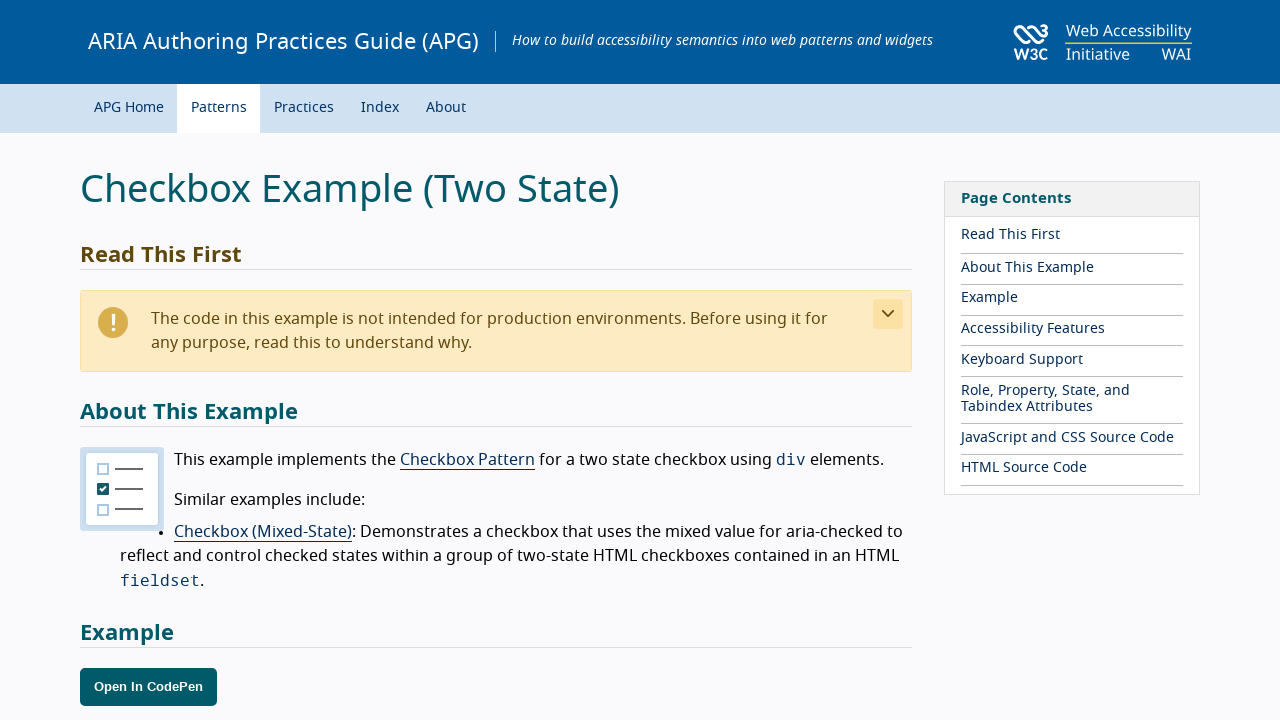

Clicked checkbox 1 to select it at (141, 361) on ul.checkboxes > li:nth-child(1) > div
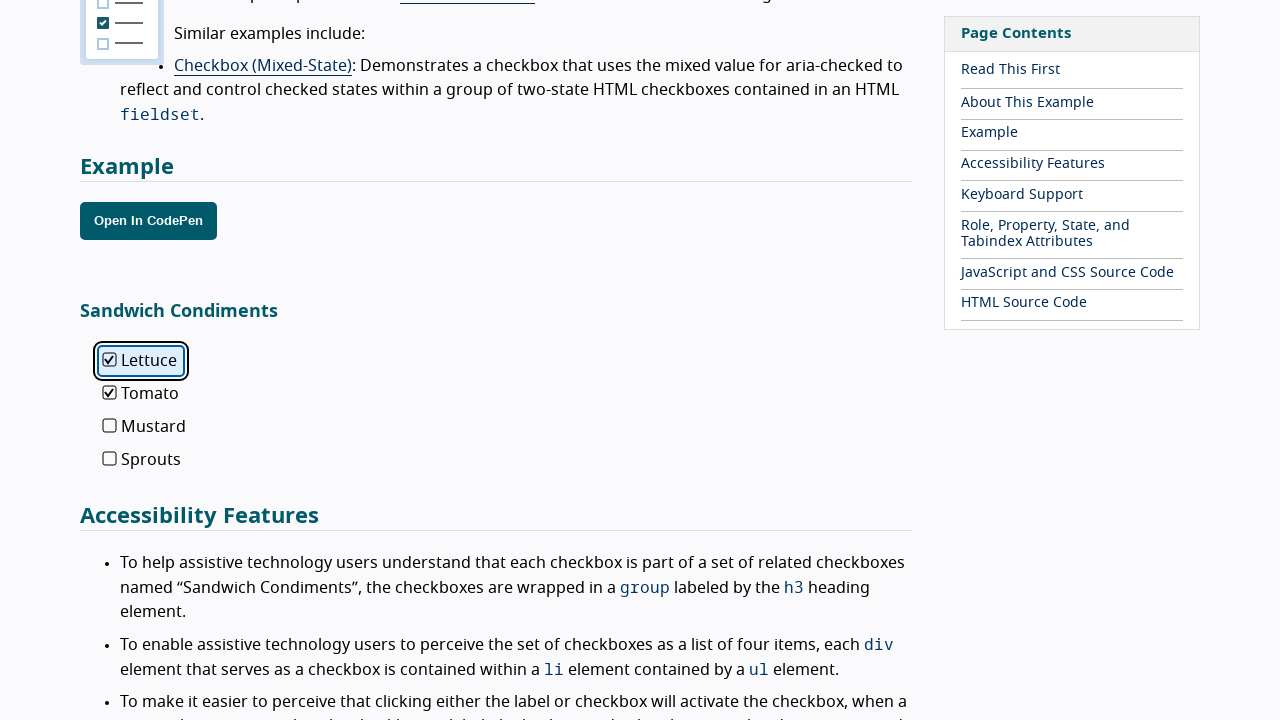

Checked aria-checked attribute for checkbox 2: true
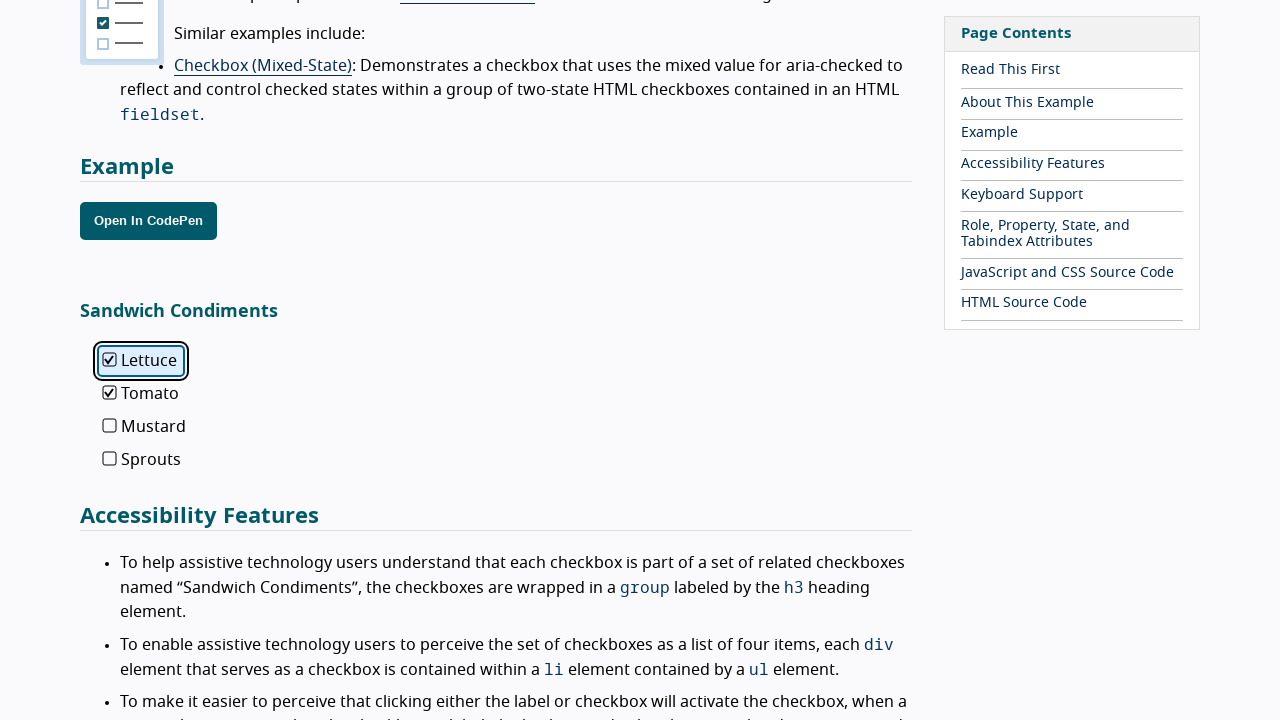

Checked aria-checked attribute for checkbox 3: false
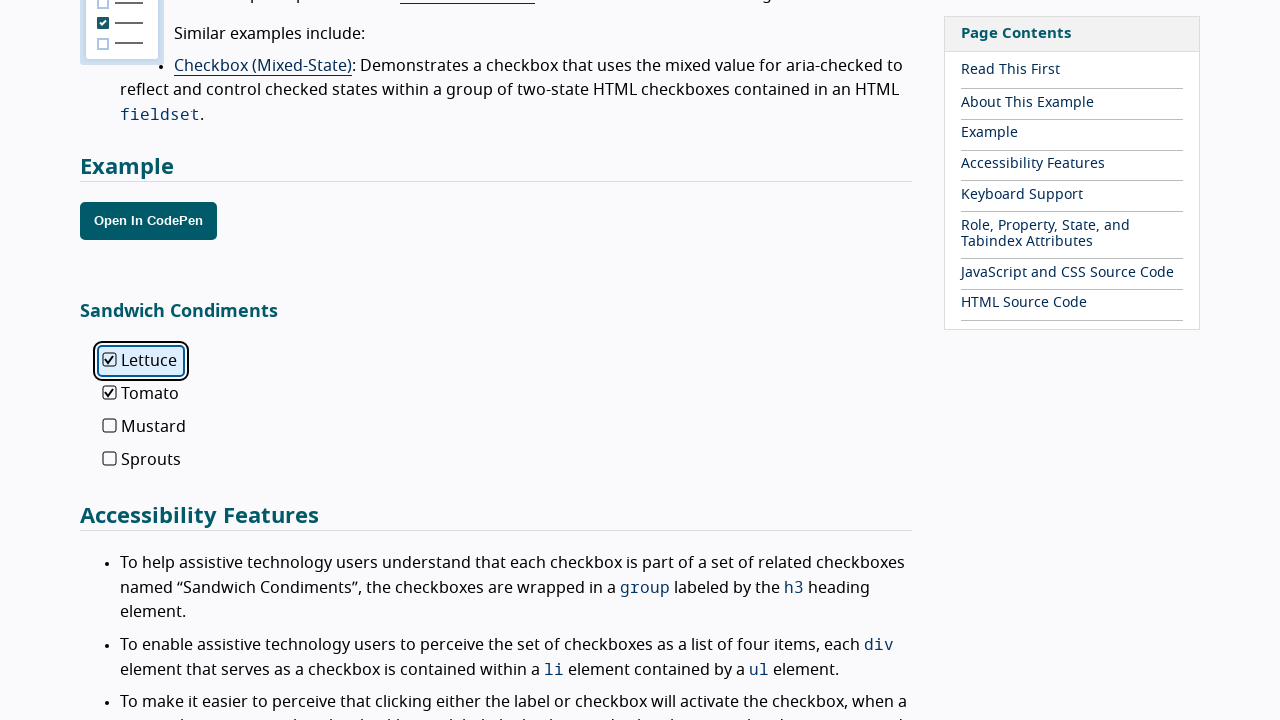

Clicked checkbox 3 to select it at (146, 427) on ul.checkboxes > li:nth-child(3) > div
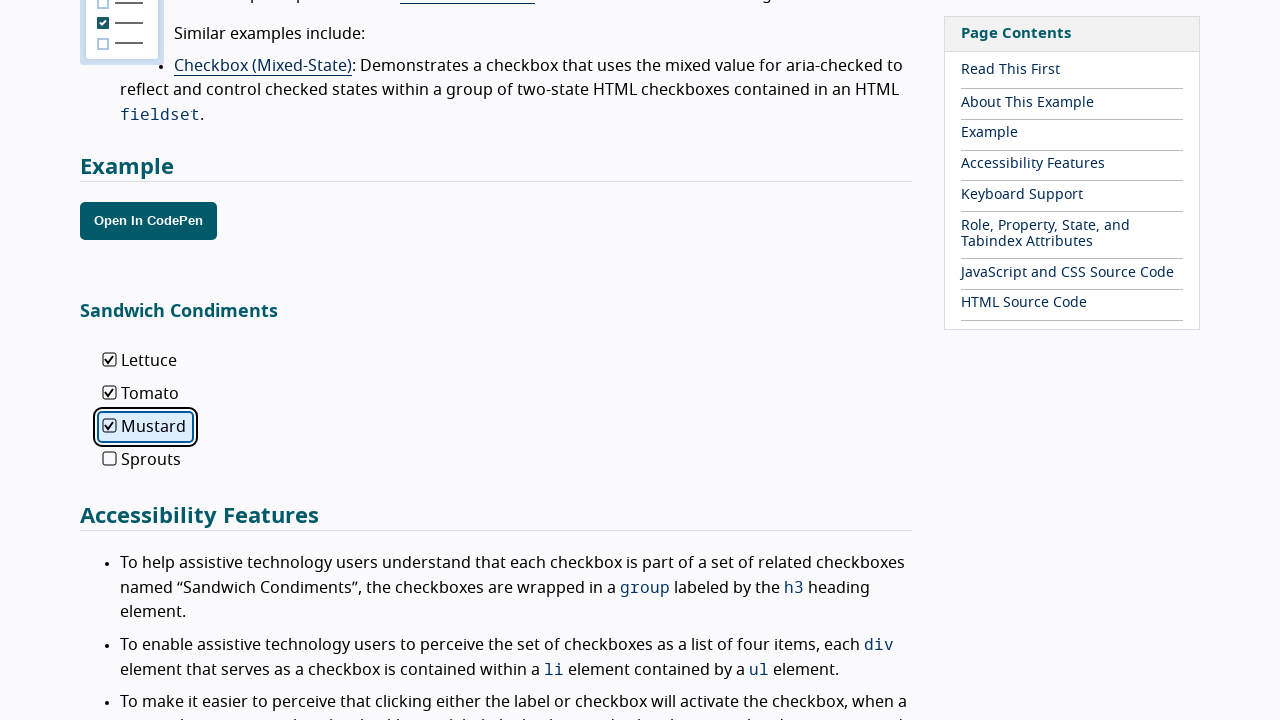

Checked aria-checked attribute for checkbox 4: false
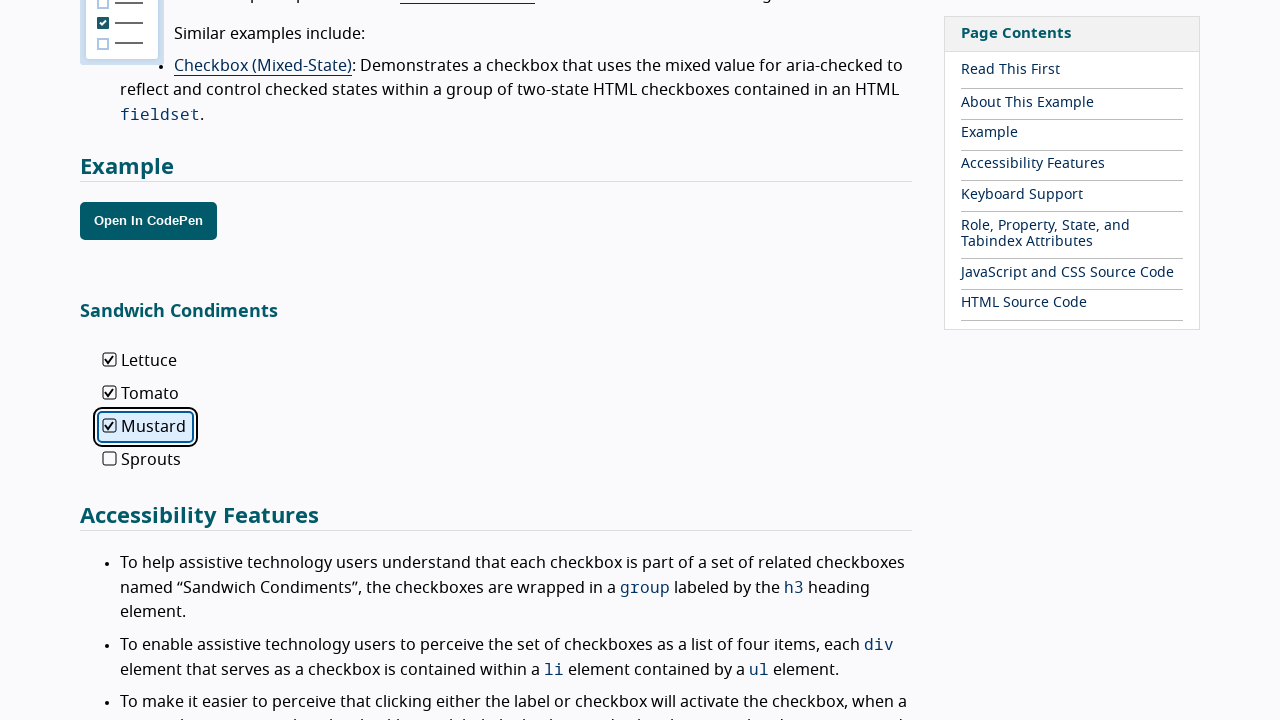

Clicked checkbox 4 to select it at (143, 460) on ul.checkboxes > li:nth-child(4) > div
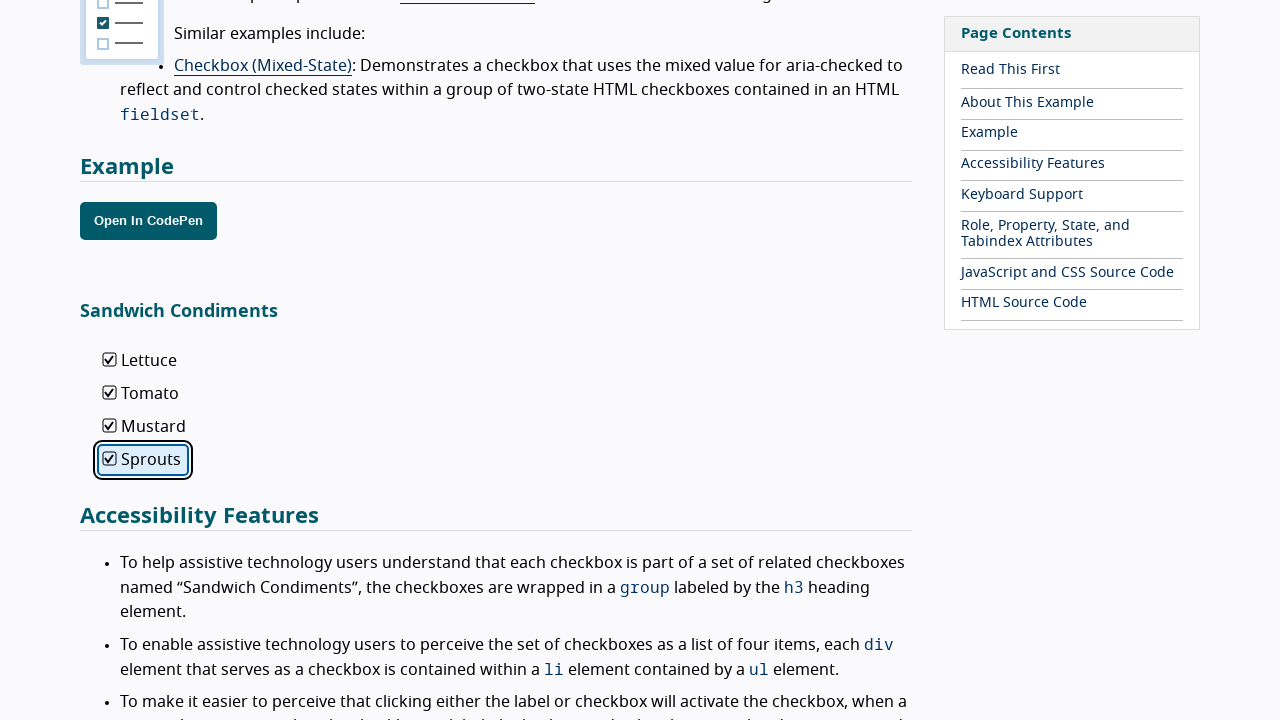

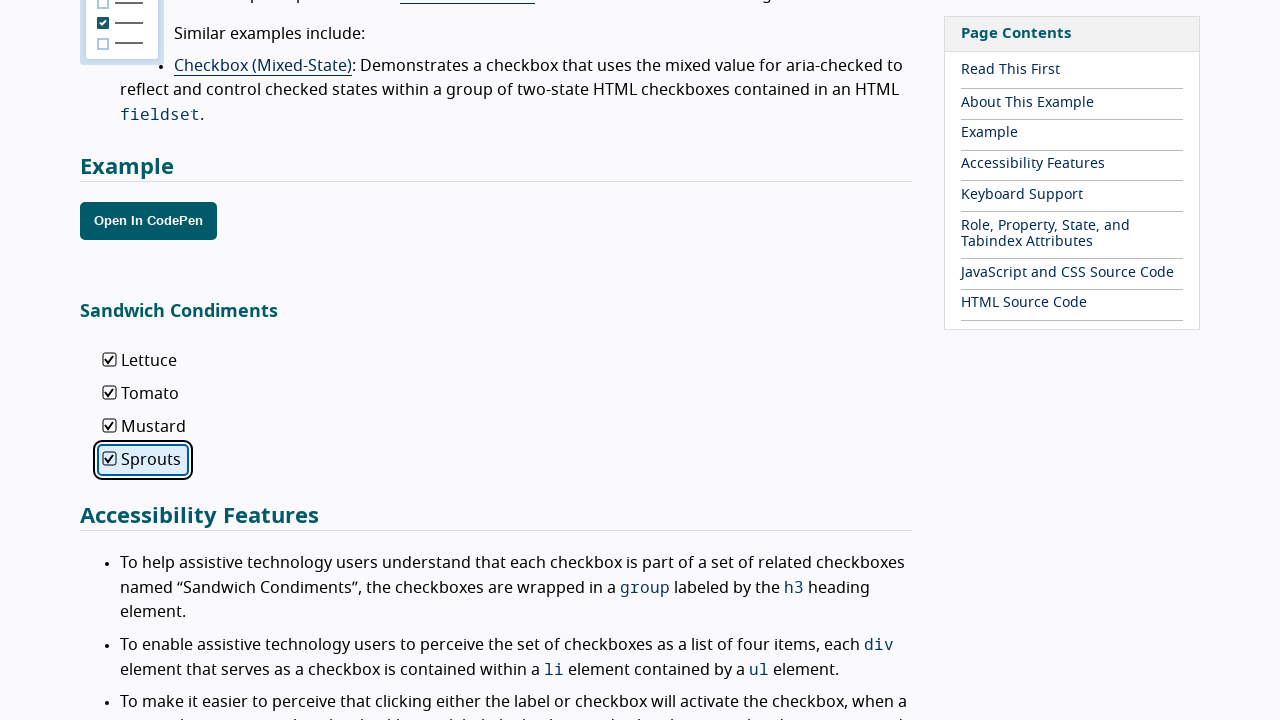